Solves a math captcha by calculating a logarithmic expression, fills the answer, checks checkboxes, and submits the form

Starting URL: http://suninjuly.github.io/math.html

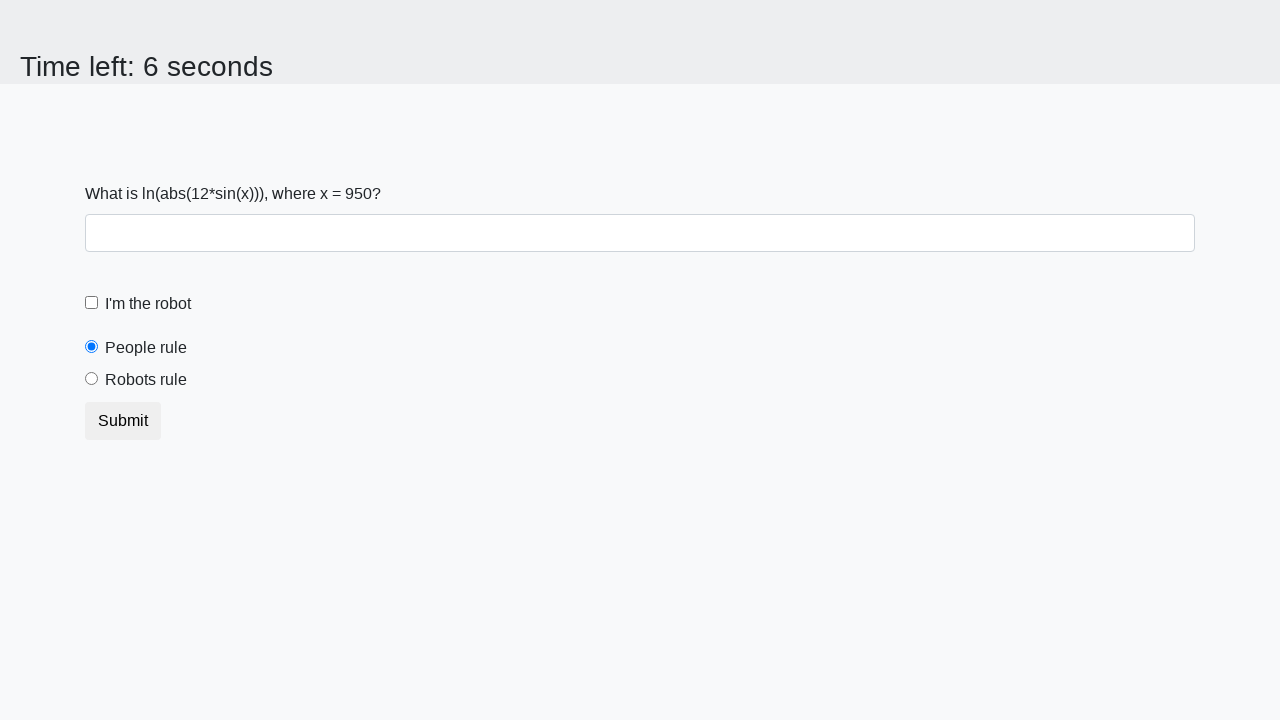

Located the input value element
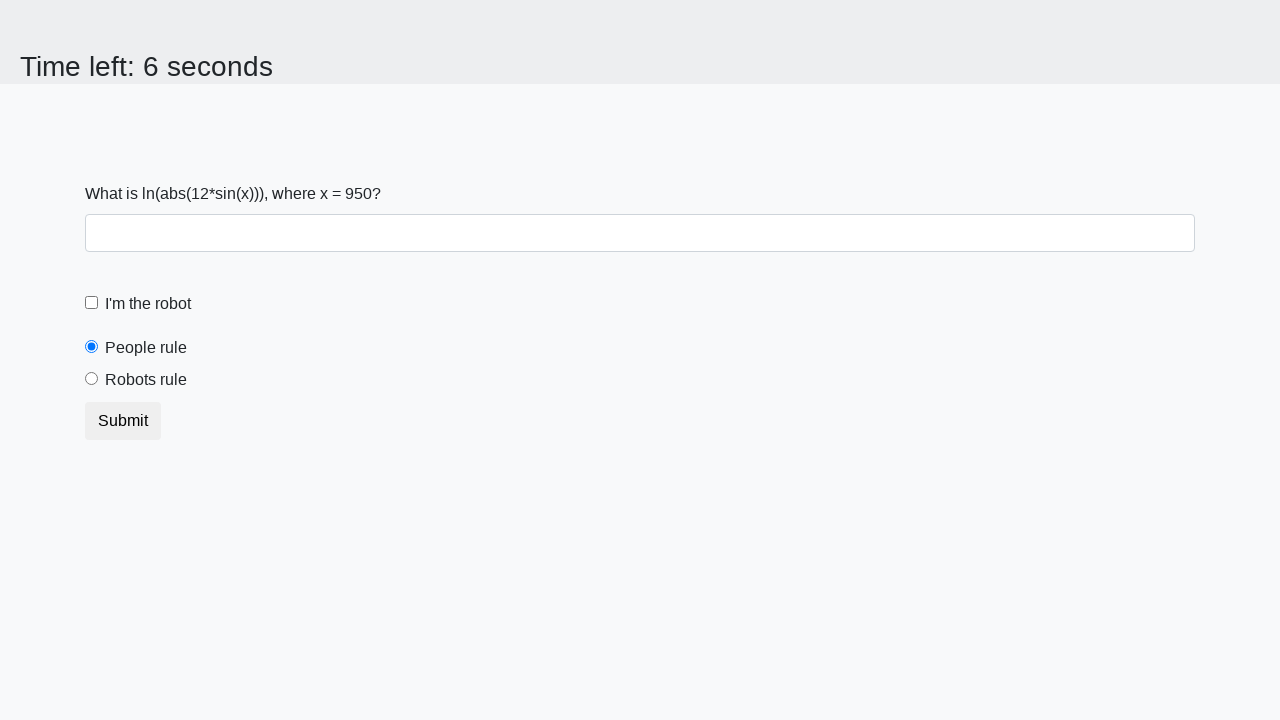

Extracted the input value from the page
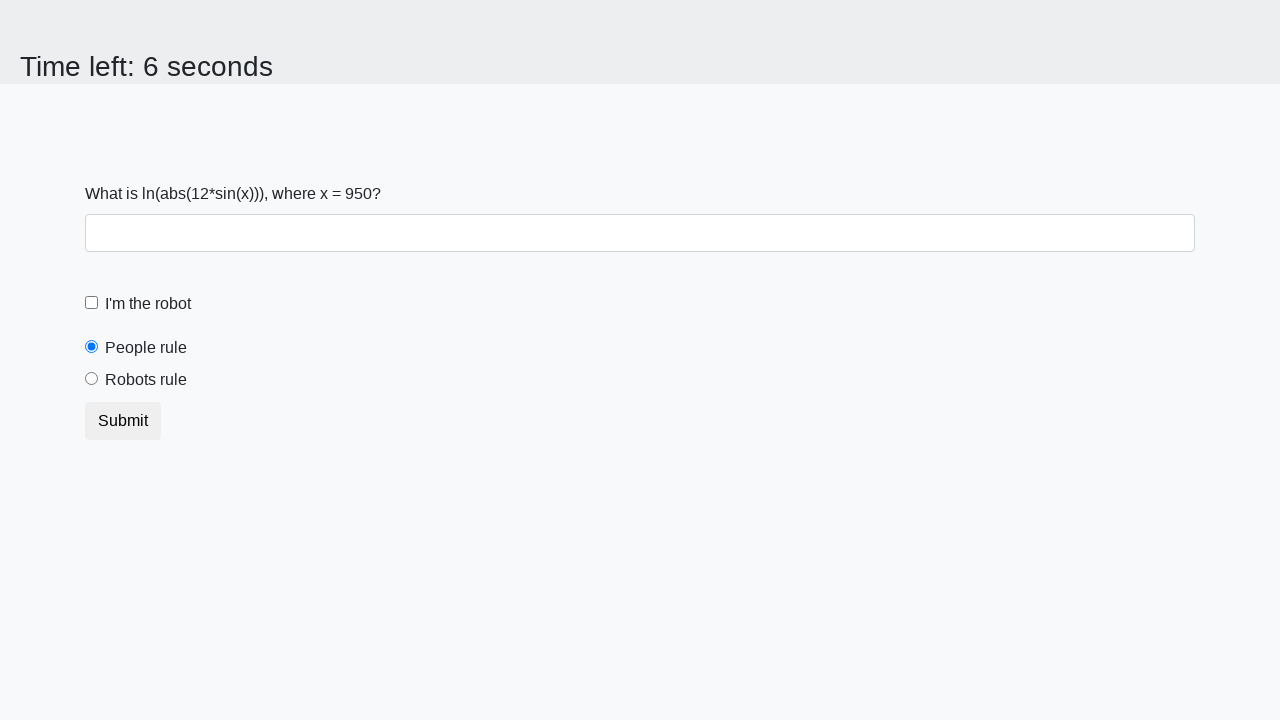

Calculated logarithmic expression result
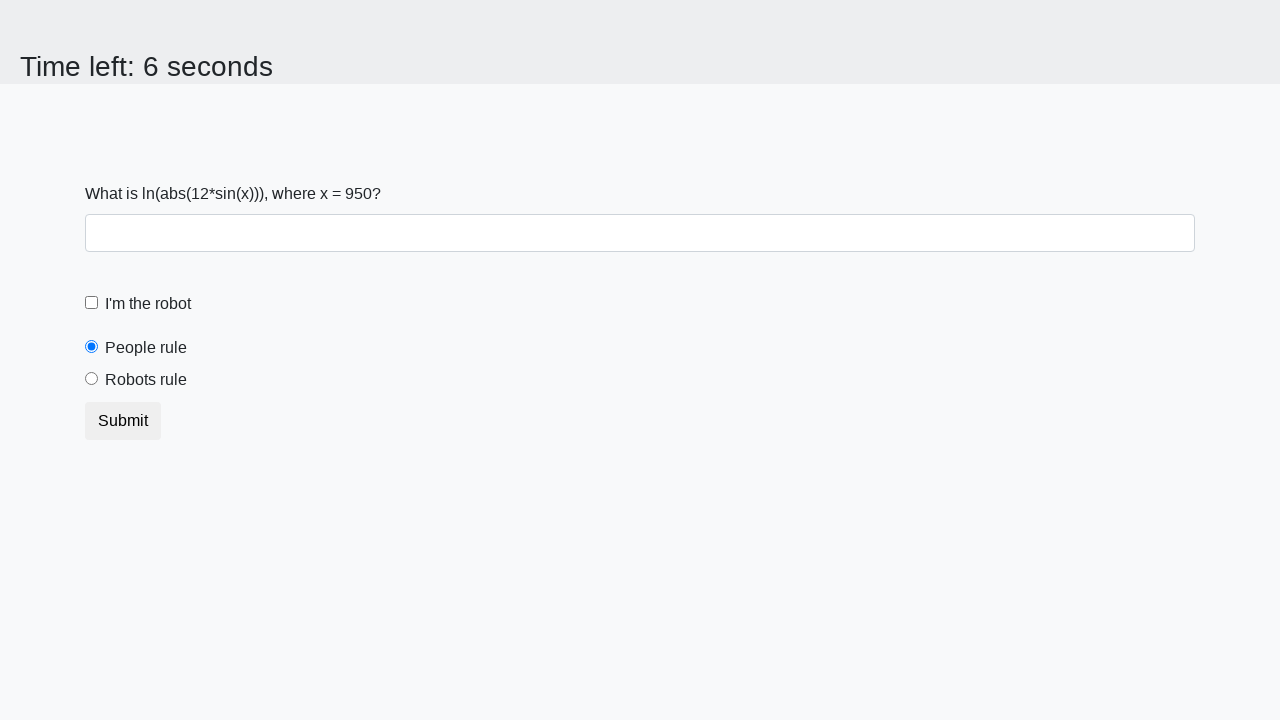

Filled answer field with calculated logarithmic result on #answer
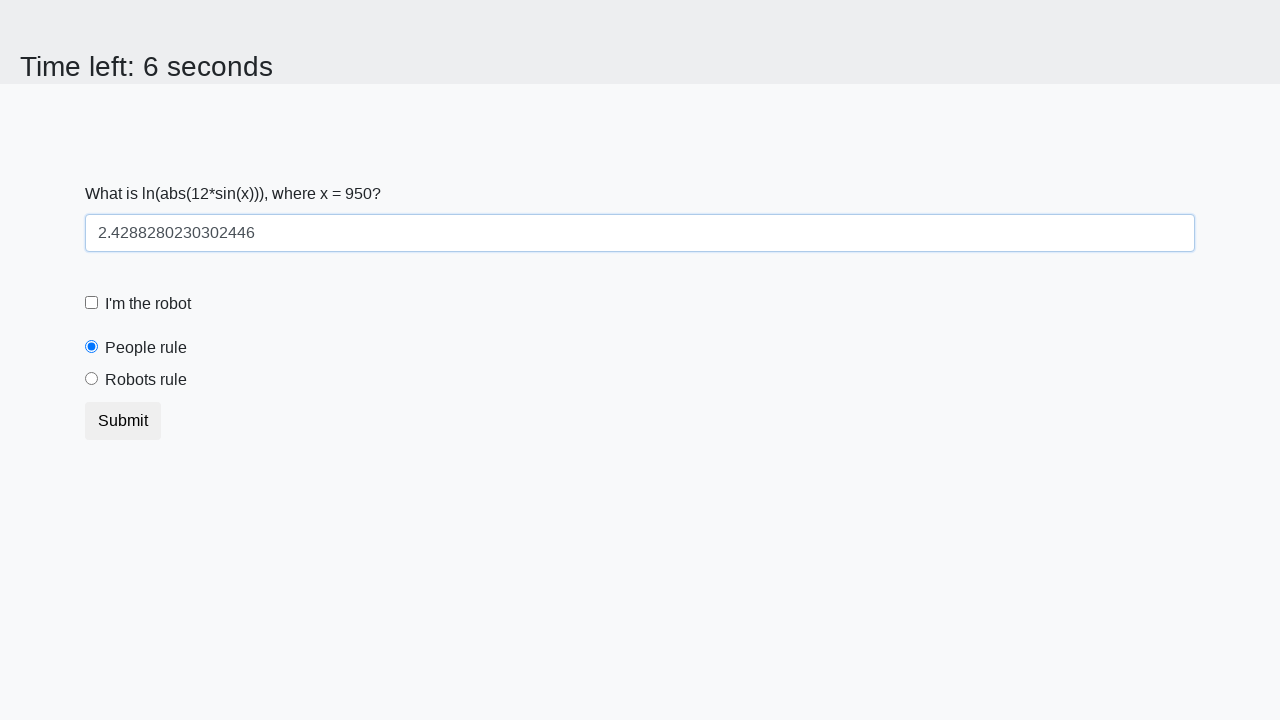

Clicked the robot checkbox at (92, 303) on #robotCheckbox
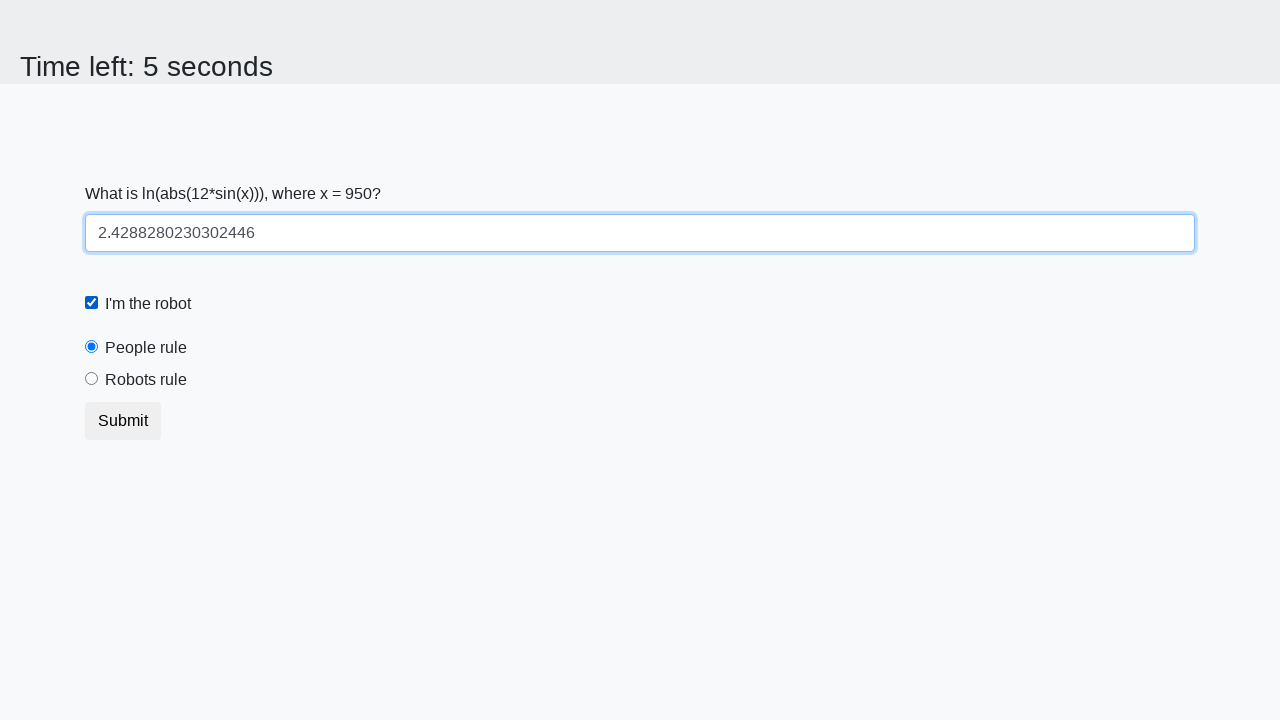

Clicked the robots rule radio button at (92, 379) on #robotsRule
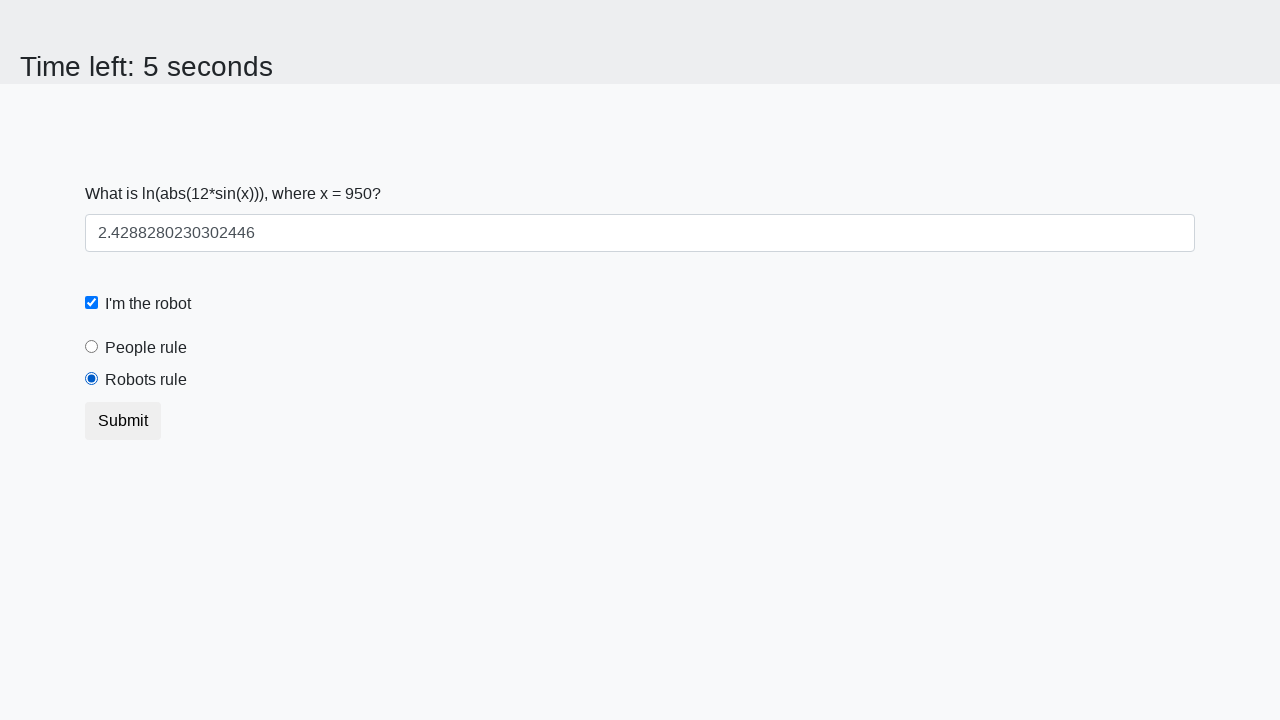

Clicked submit button to send the form at (123, 421) on [type="Submit"]
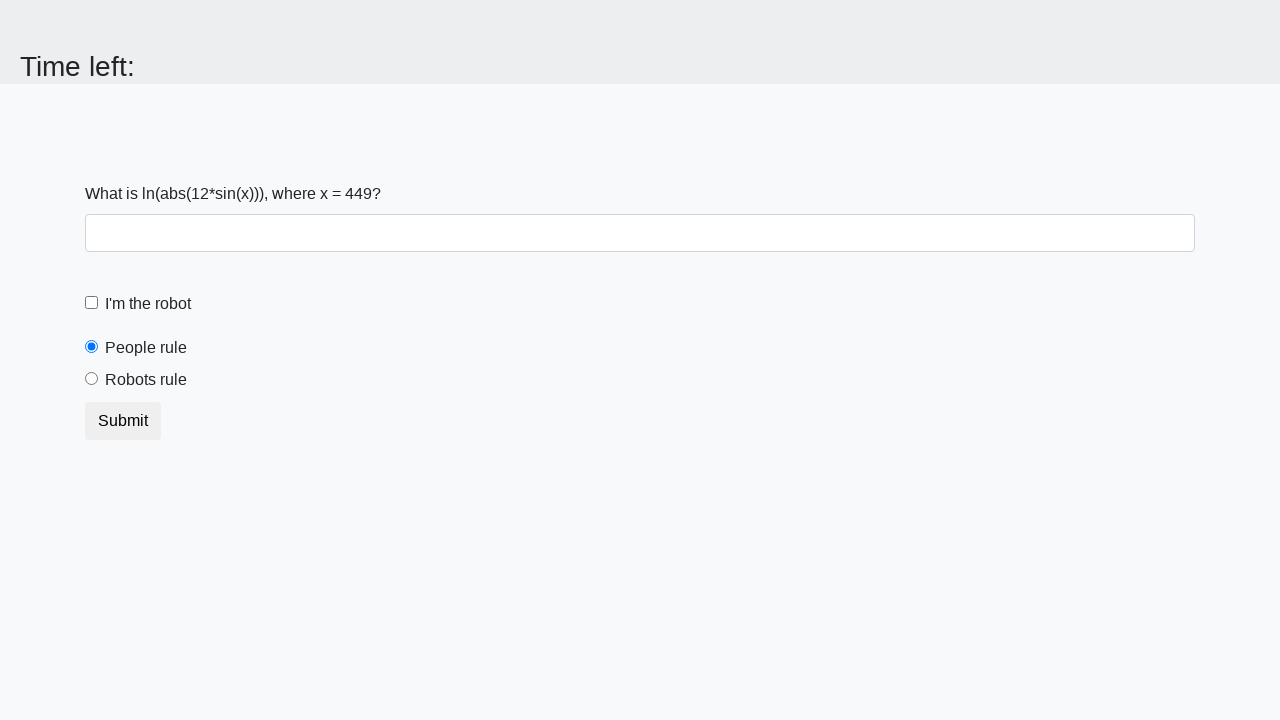

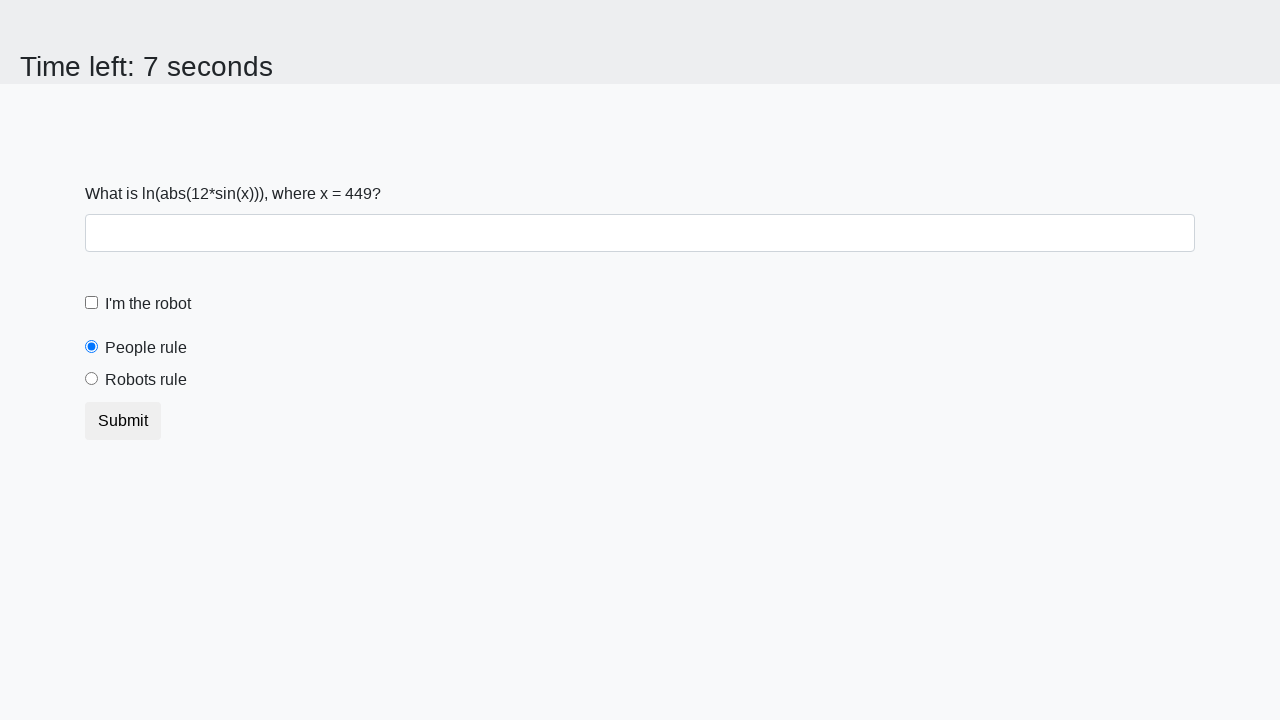